Tests prompt alert handling by clicking a button to trigger the prompt, entering text into it, and accepting it

Starting URL: https://training-support.net/webelements/alerts

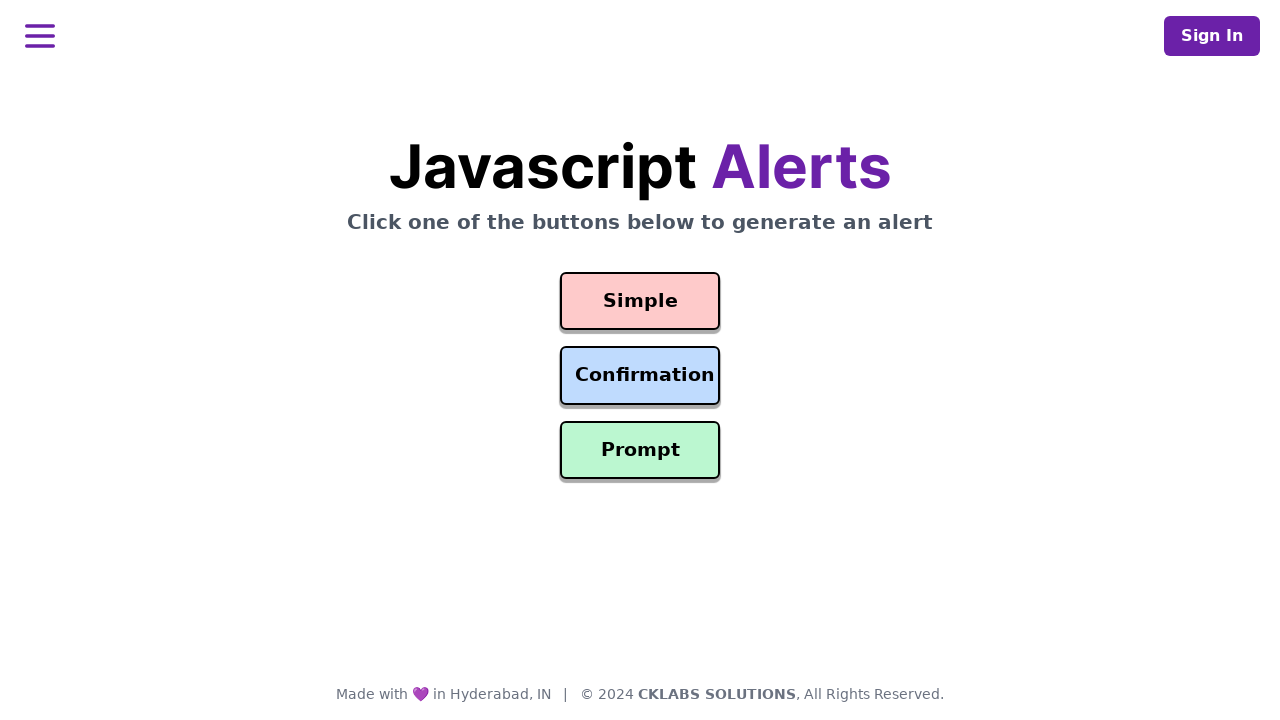

Set up dialog handler to accept prompt with text 'Awesome!'
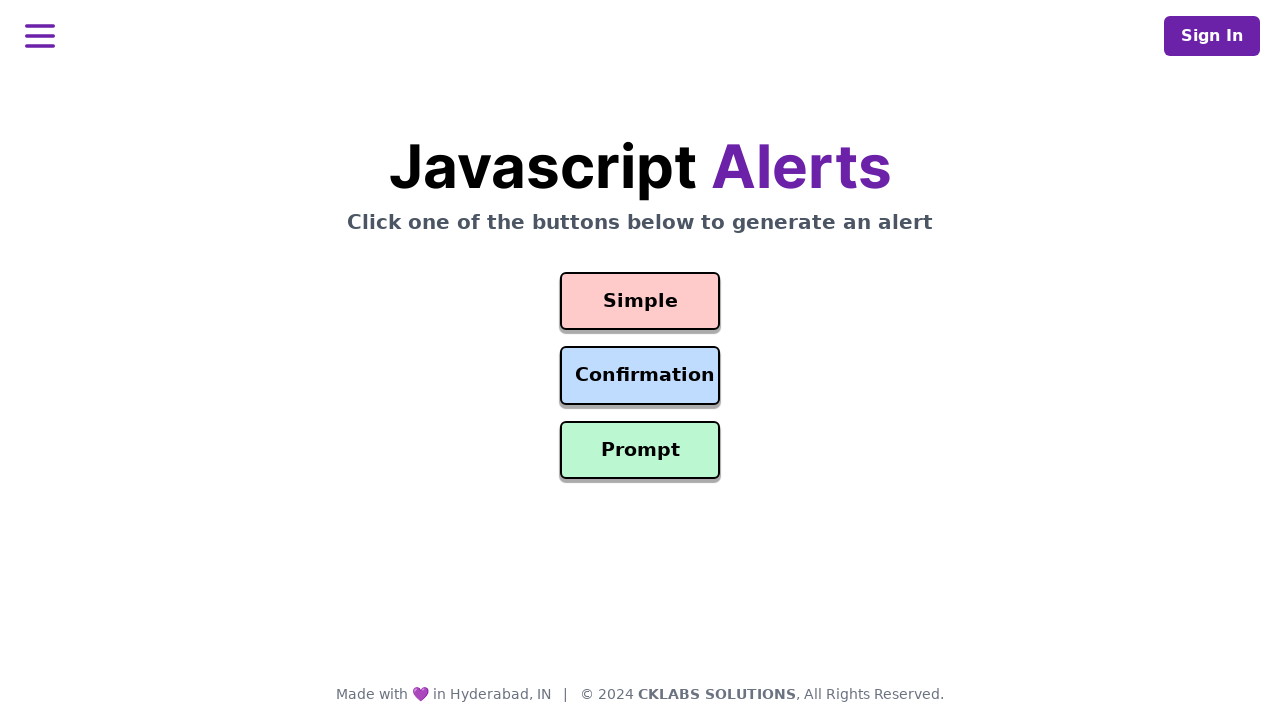

Clicked prompt alert button at (640, 450) on #prompt
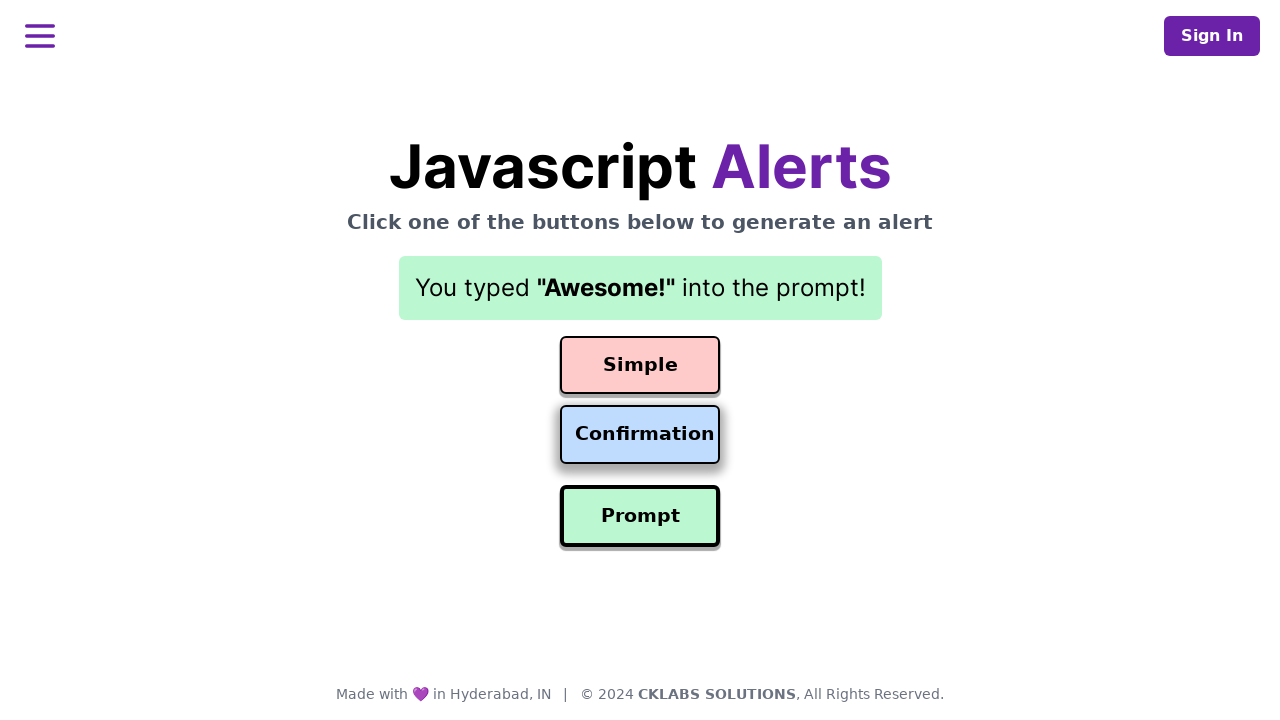

Waited for prompt alert to be handled
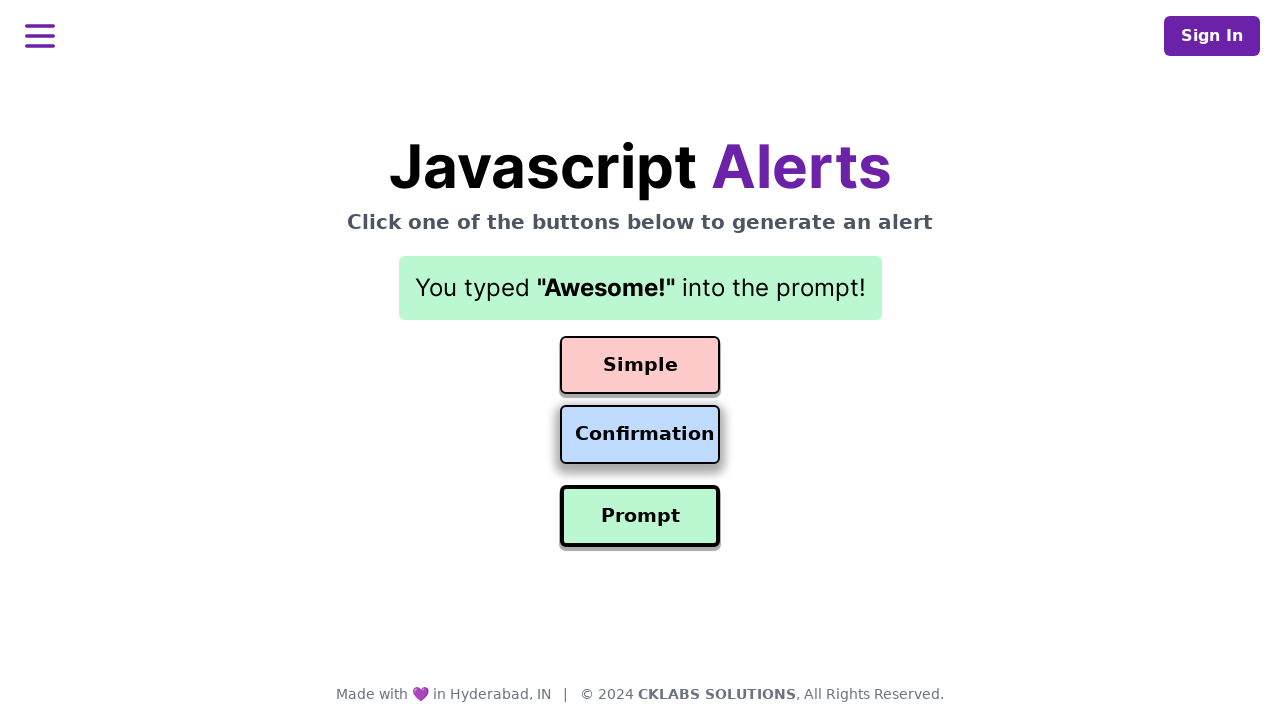

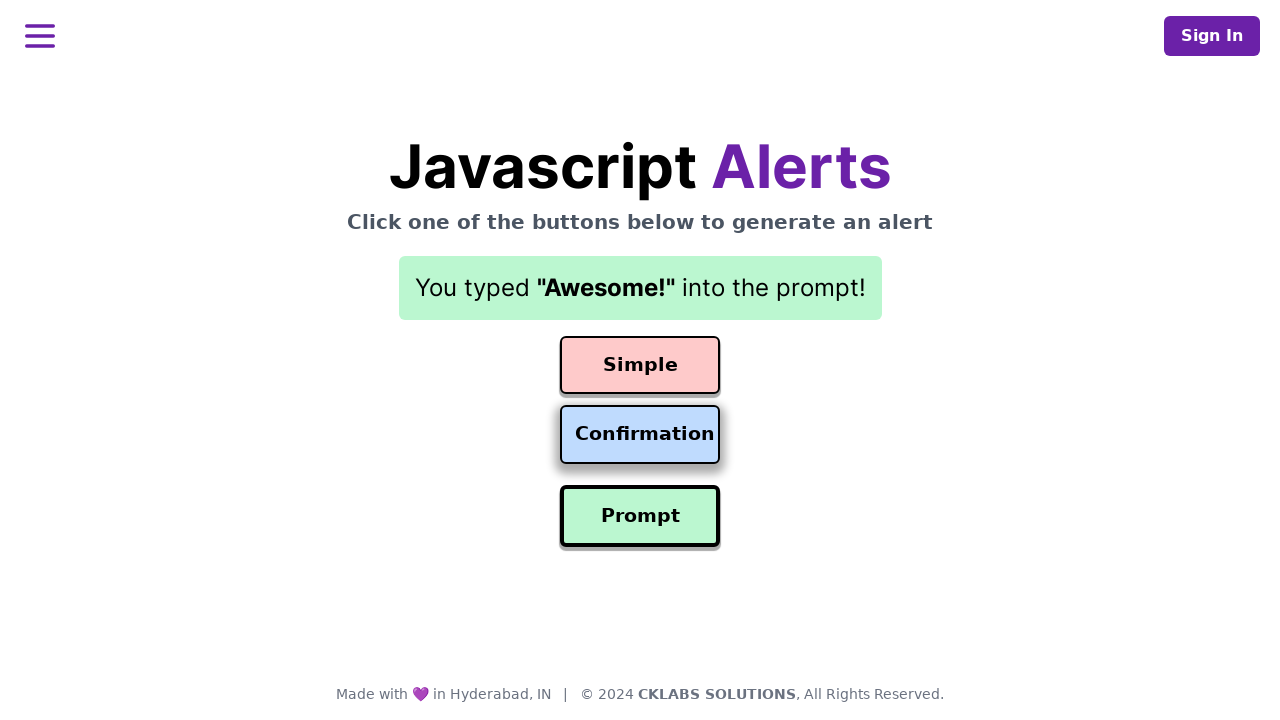